Tests a web form by filling in text input, password, dropdown selection, and date picker, then submits the form and verifies the success message is displayed.

Starting URL: https://www.selenium.dev/selenium/web/web-form.html

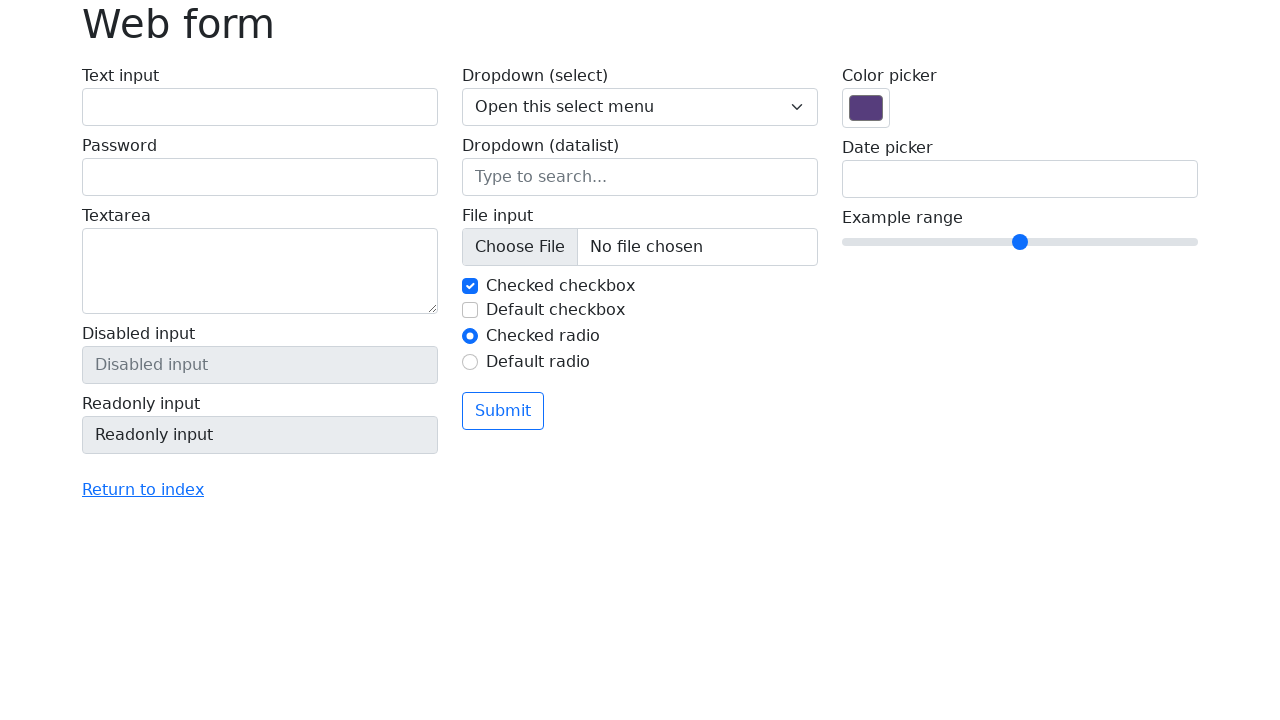

Verified page title is 'Web form'
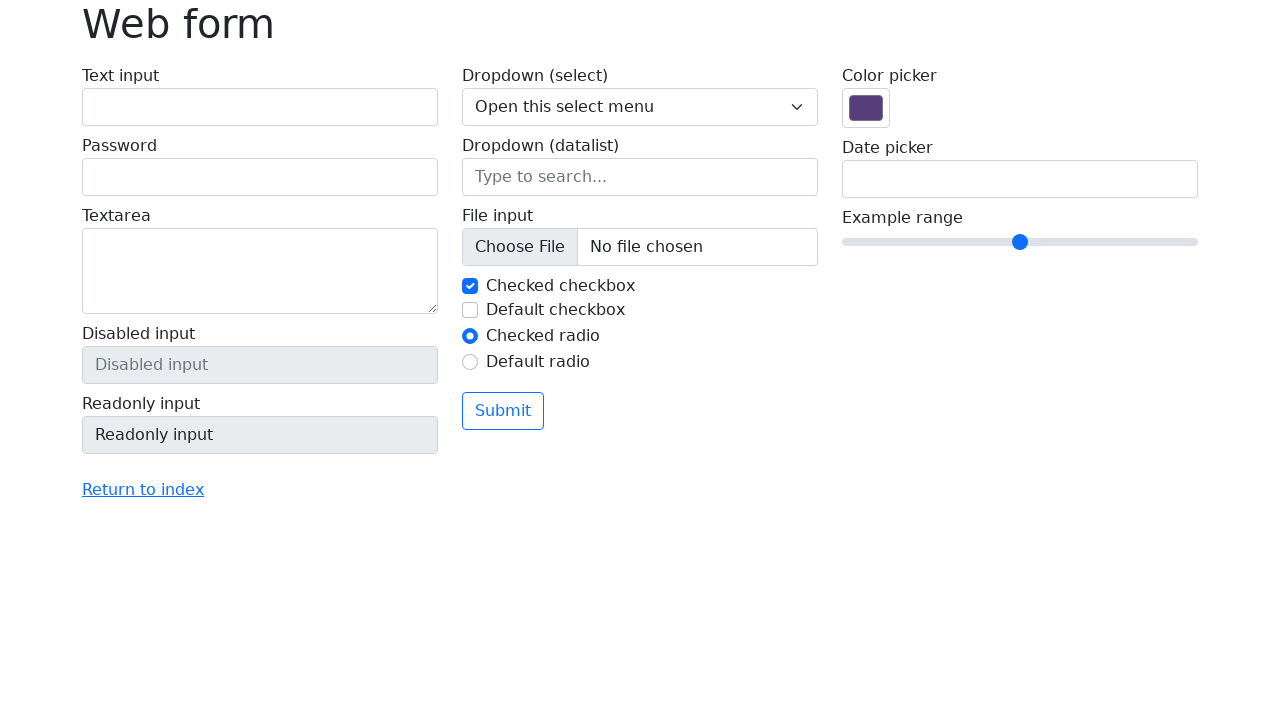

Filled text input with 'Selenium' on #my-text-id
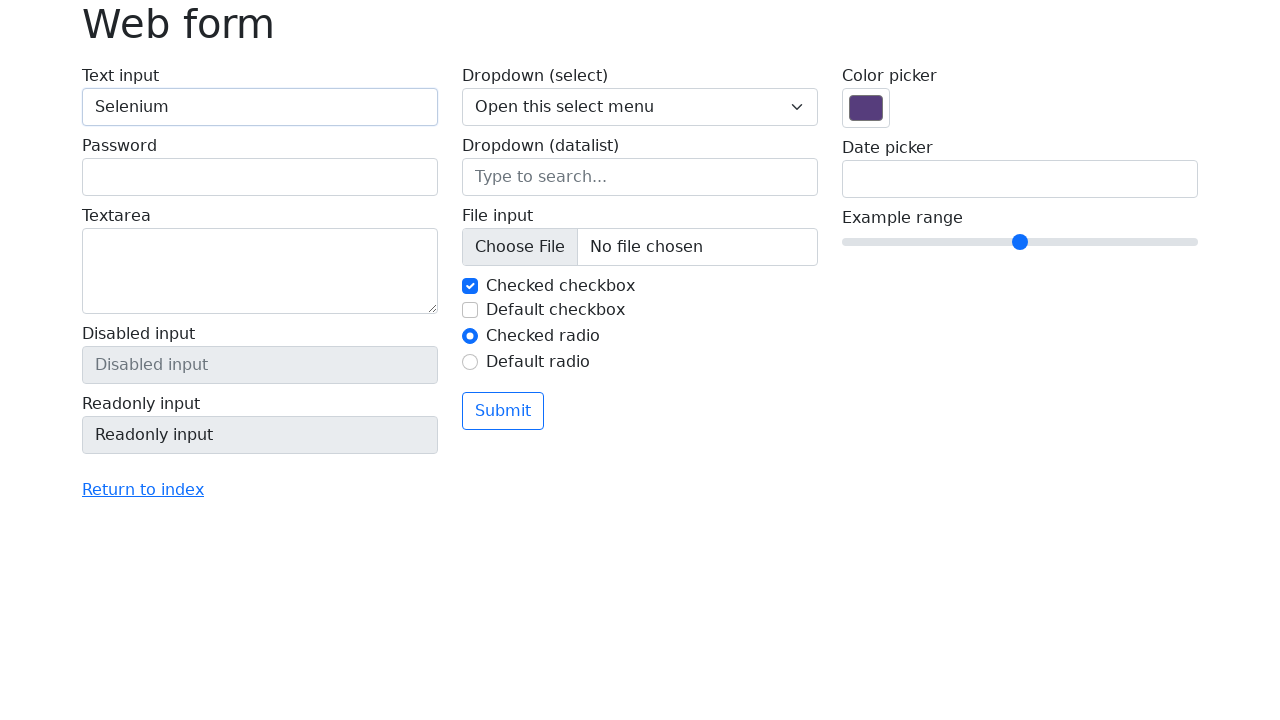

Filled password input with 'Selenium' on input[name='my-password']
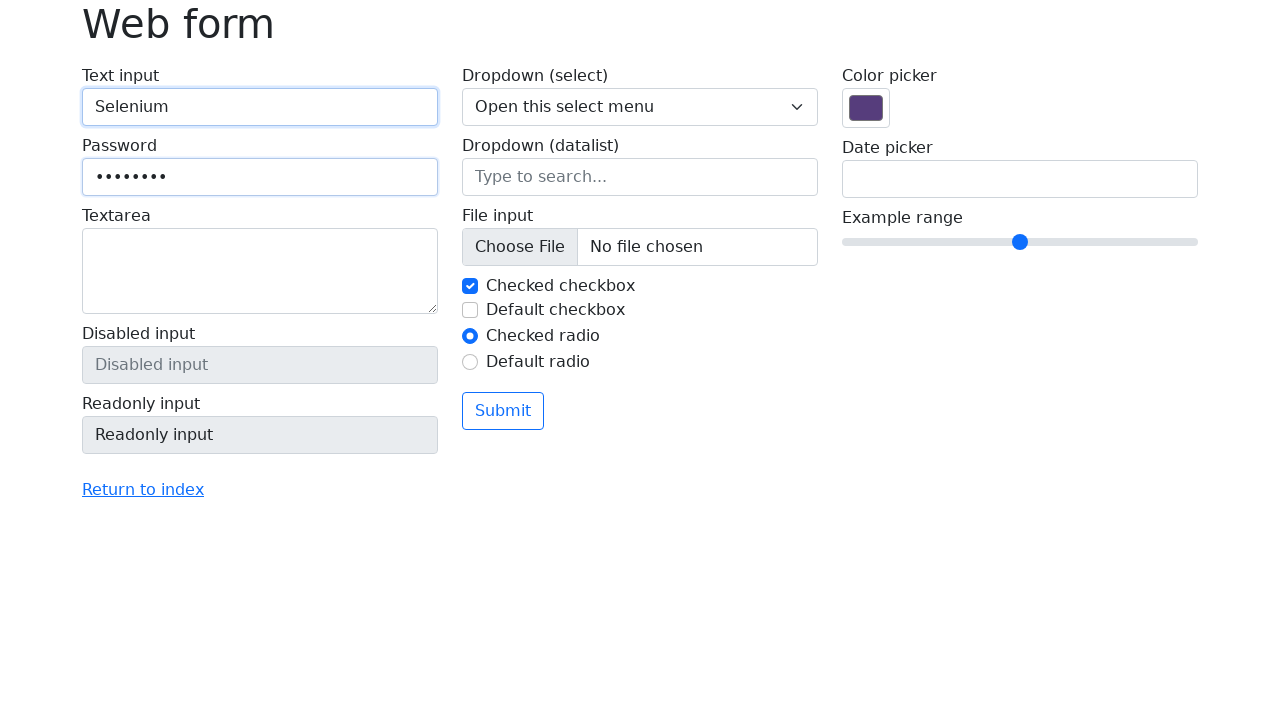

Selected 'Two' from dropdown menu on select[name='my-select']
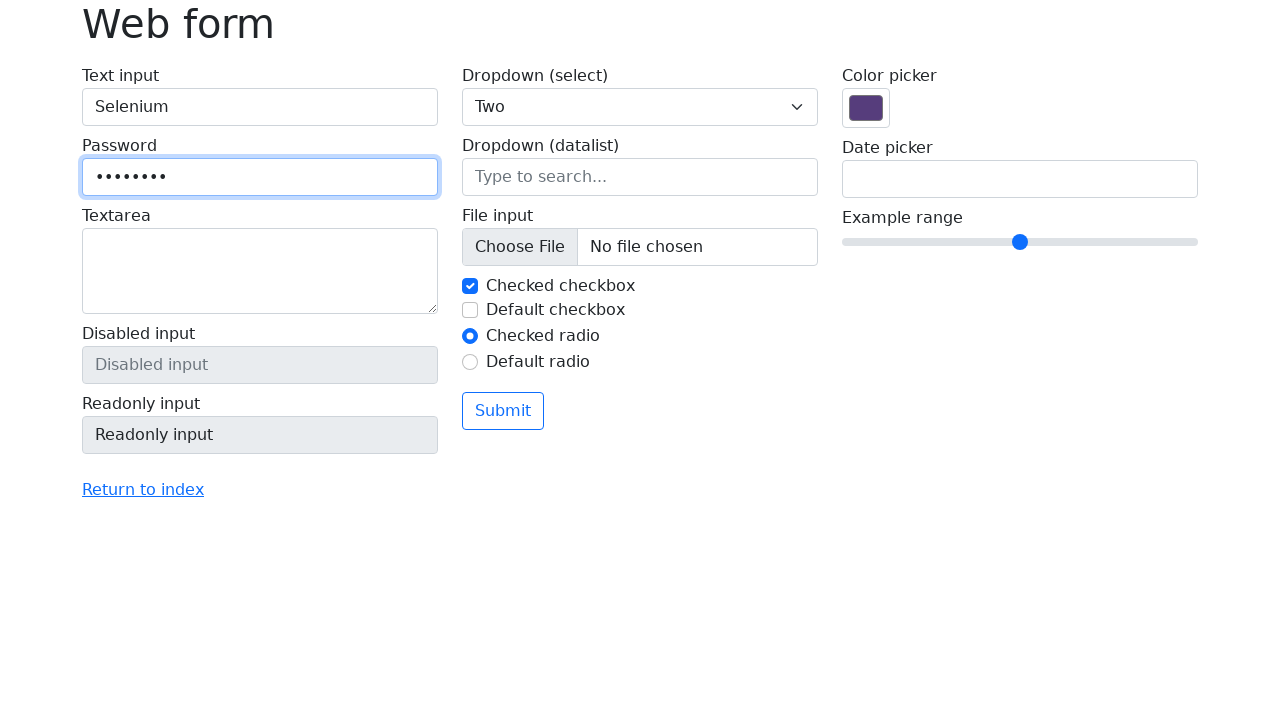

Filled date input with '04/21/2023' on input[name='my-date']
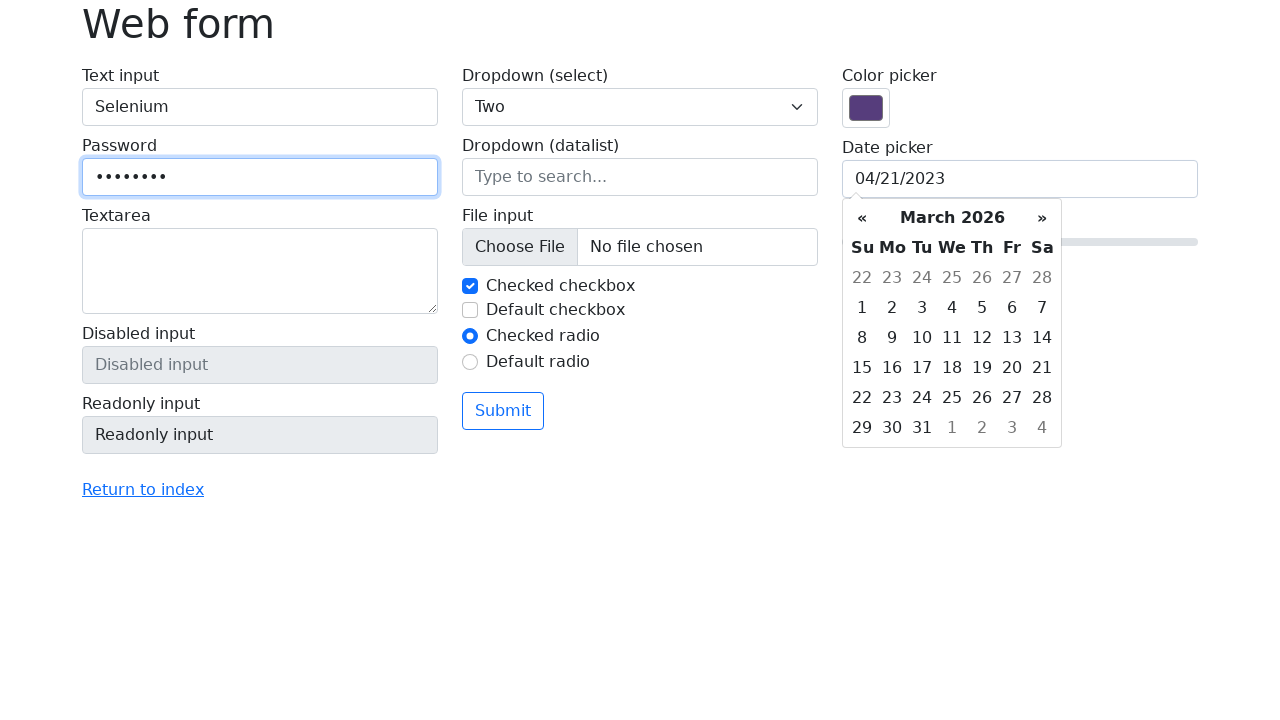

Clicked submit button to submit form at (503, 411) on button[type='submit']
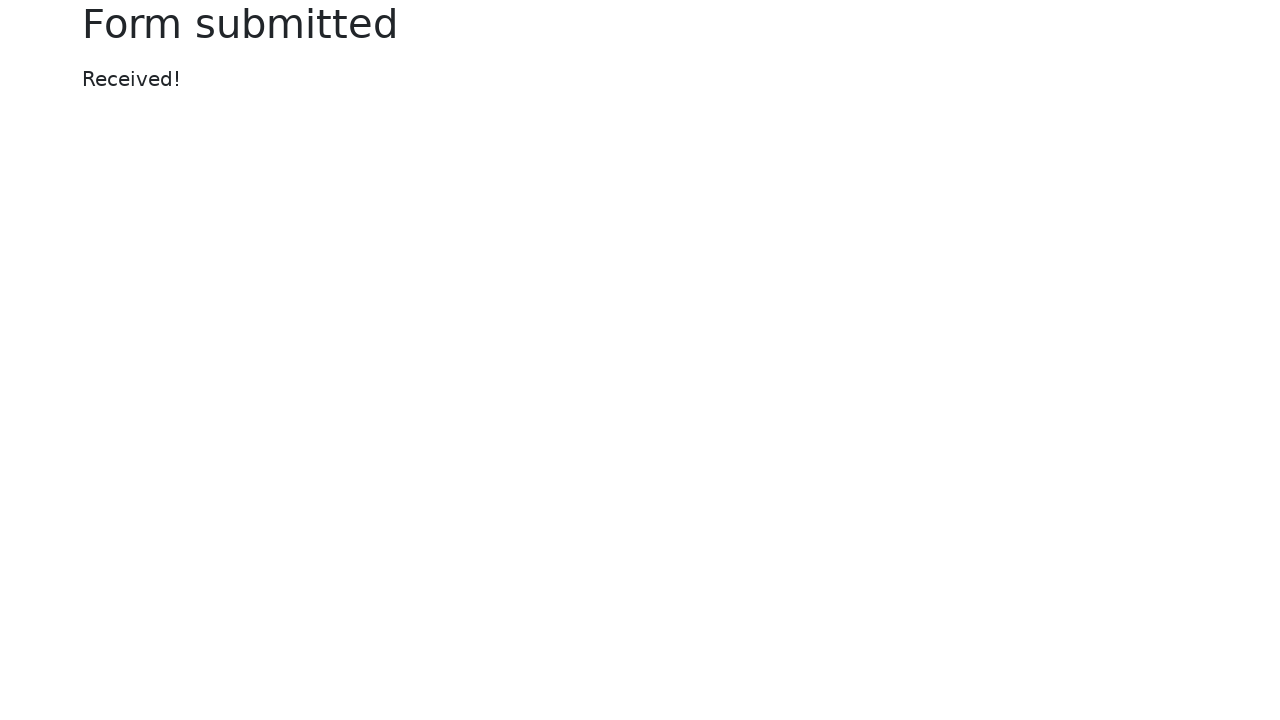

Target page loaded with title 'Web form - target page'
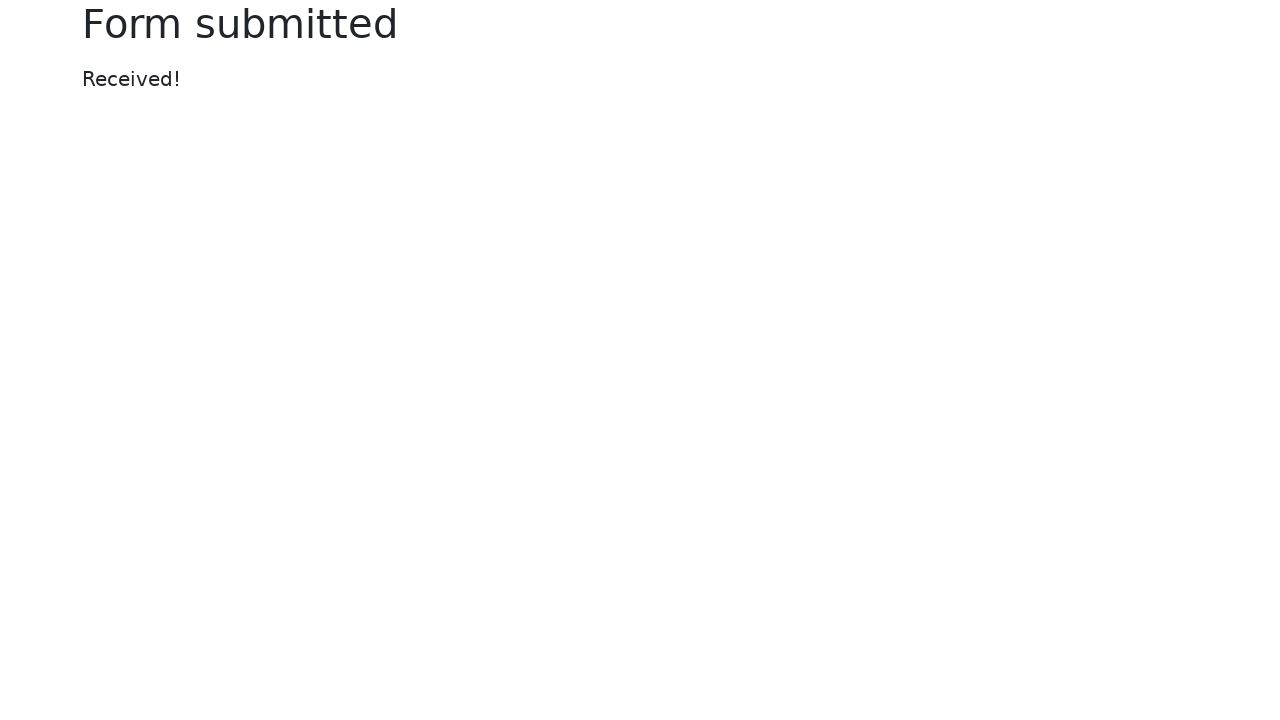

Retrieved success message text
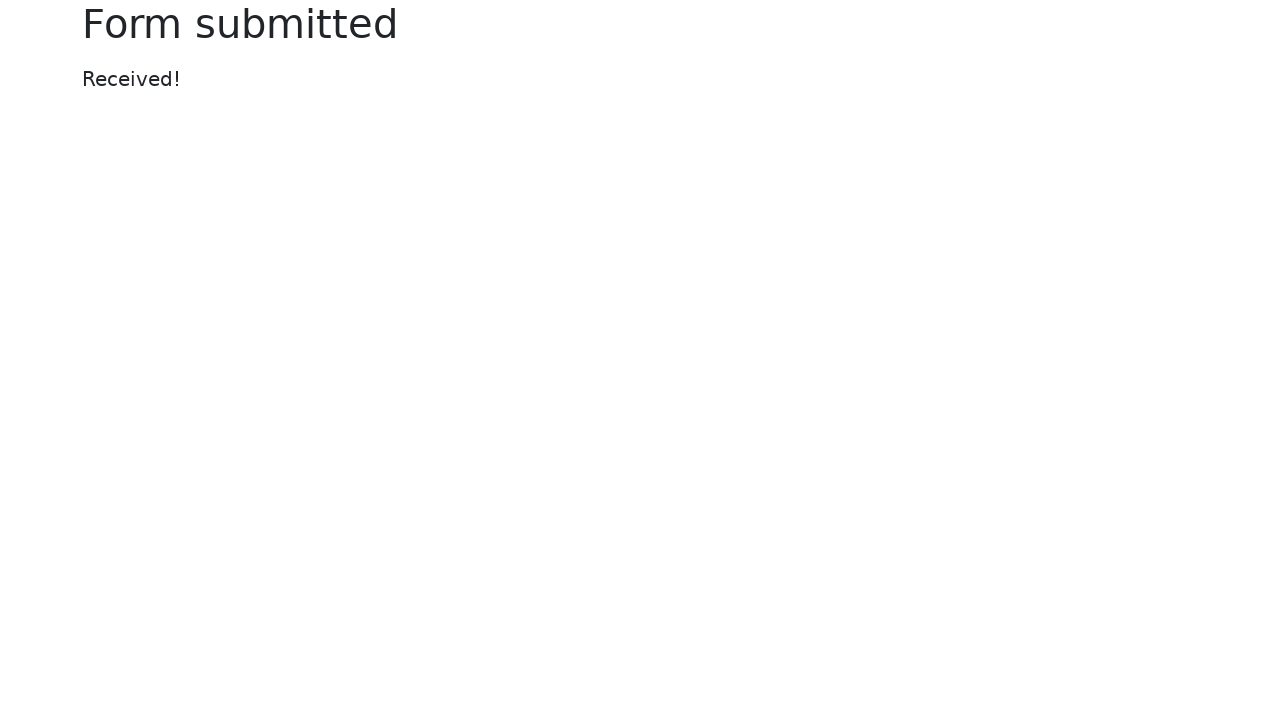

Verified success message displays 'Received!'
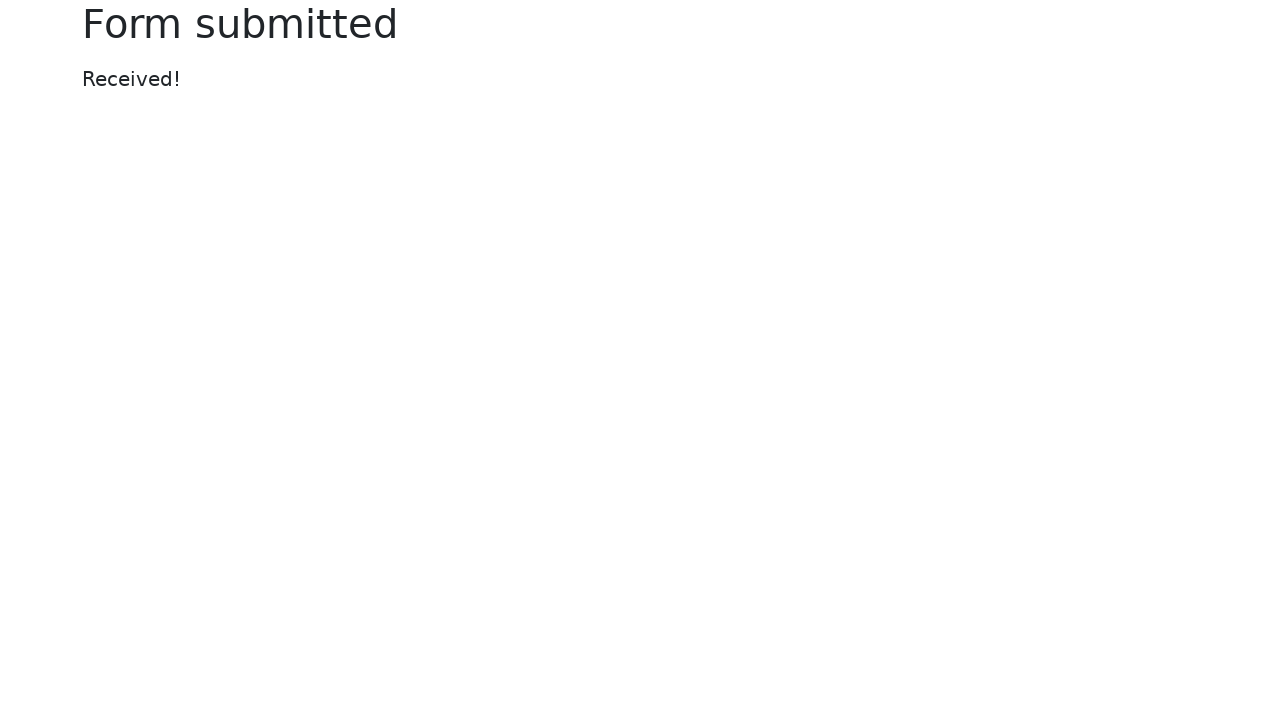

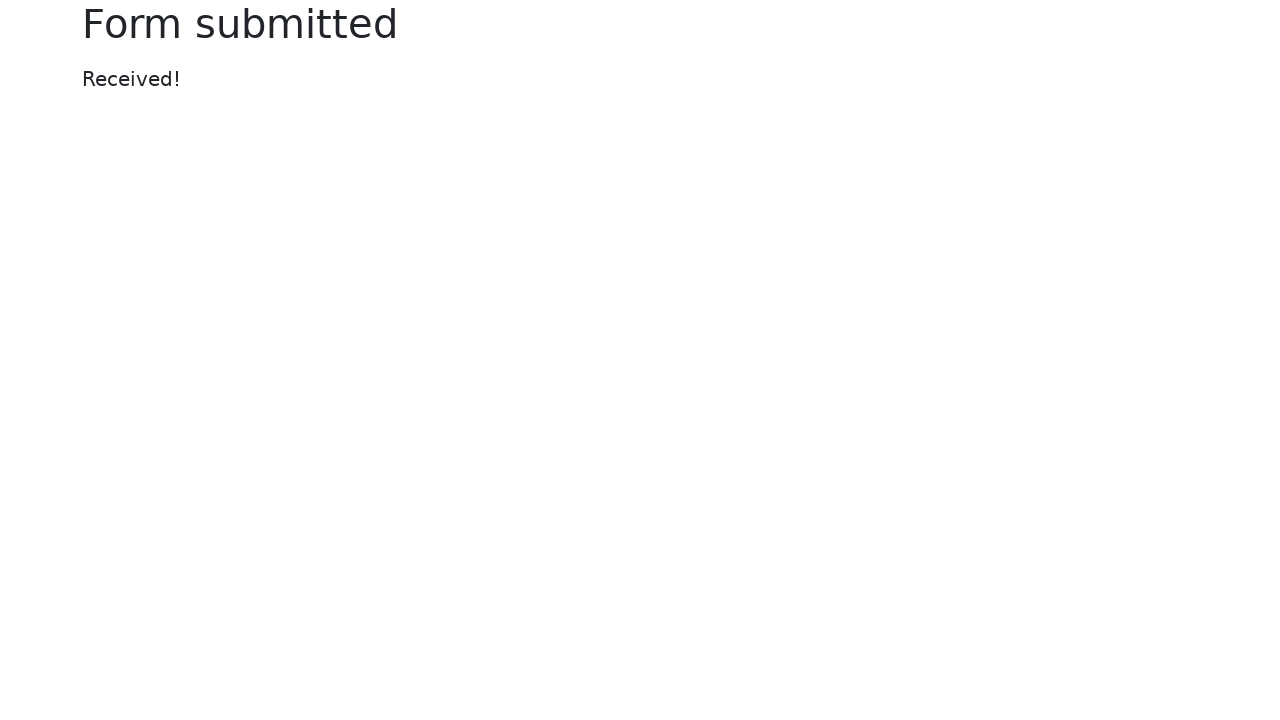